Tests navigation from home page to Cart section and back to home

Starting URL: http://intershop5.skillbox.ru/

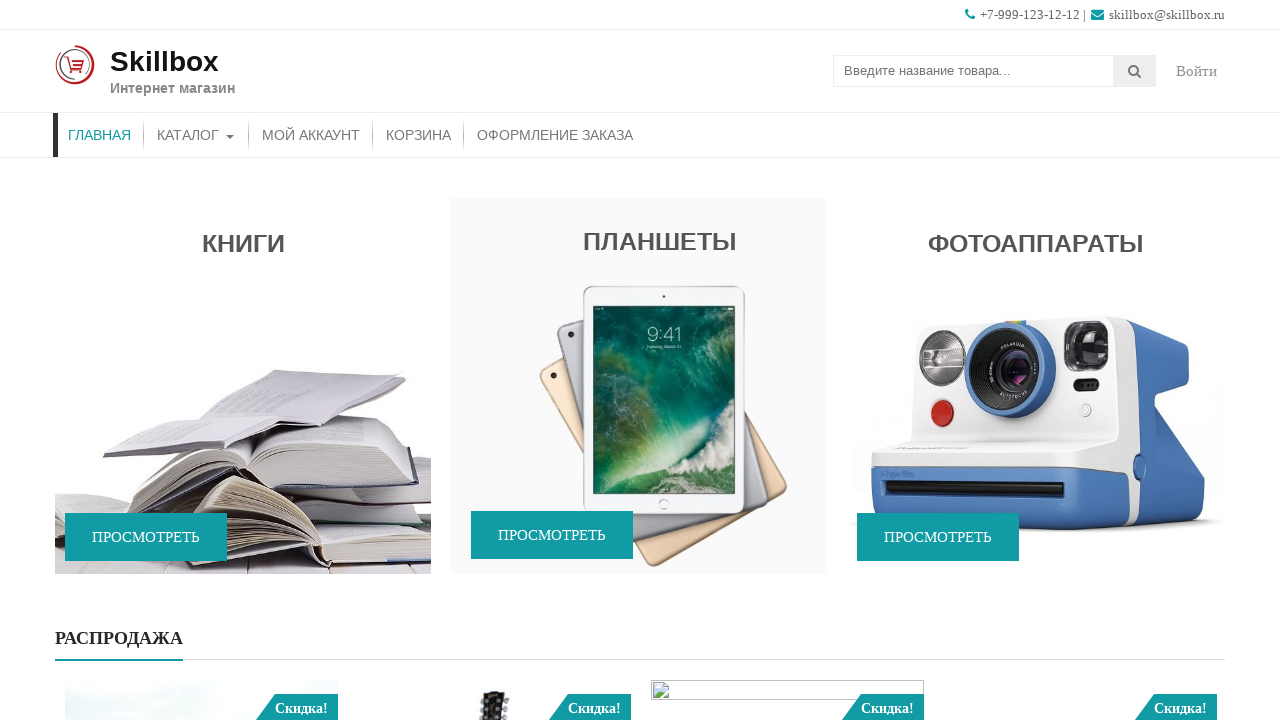

Clicked on Cart menu item at (418, 135) on li#menu-item-29
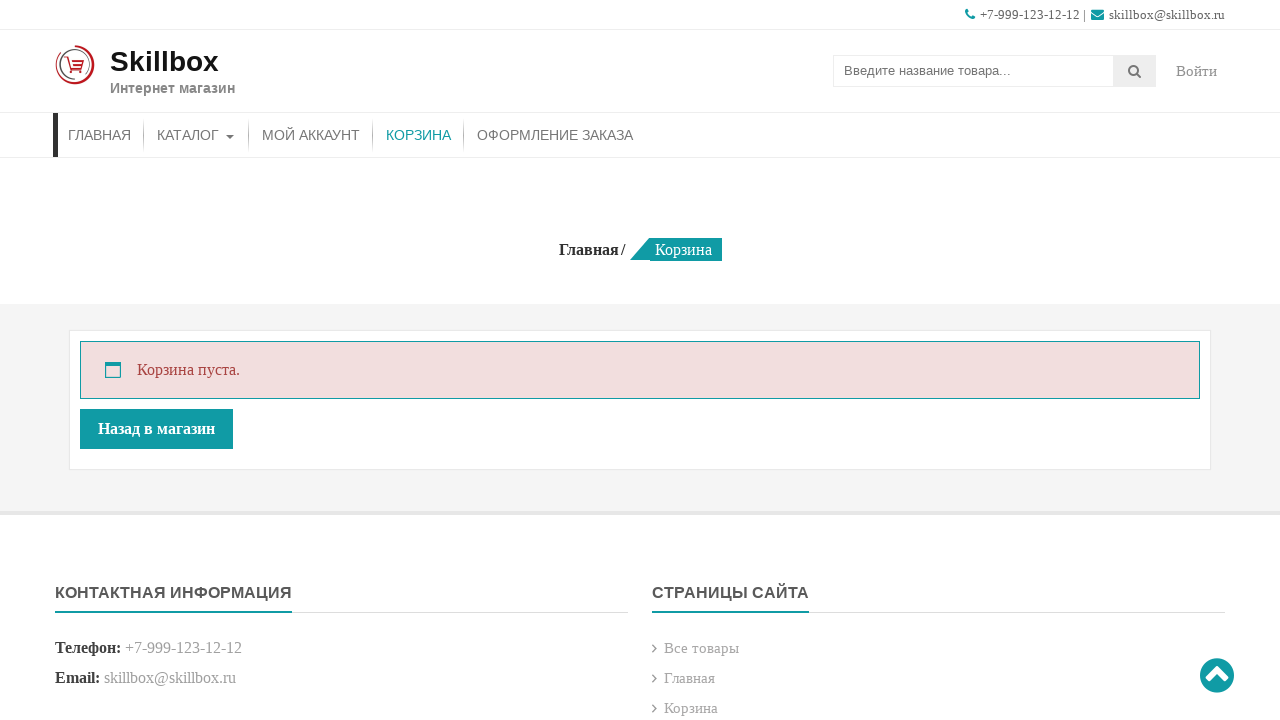

Cart page loaded with 'Корзина' title visible
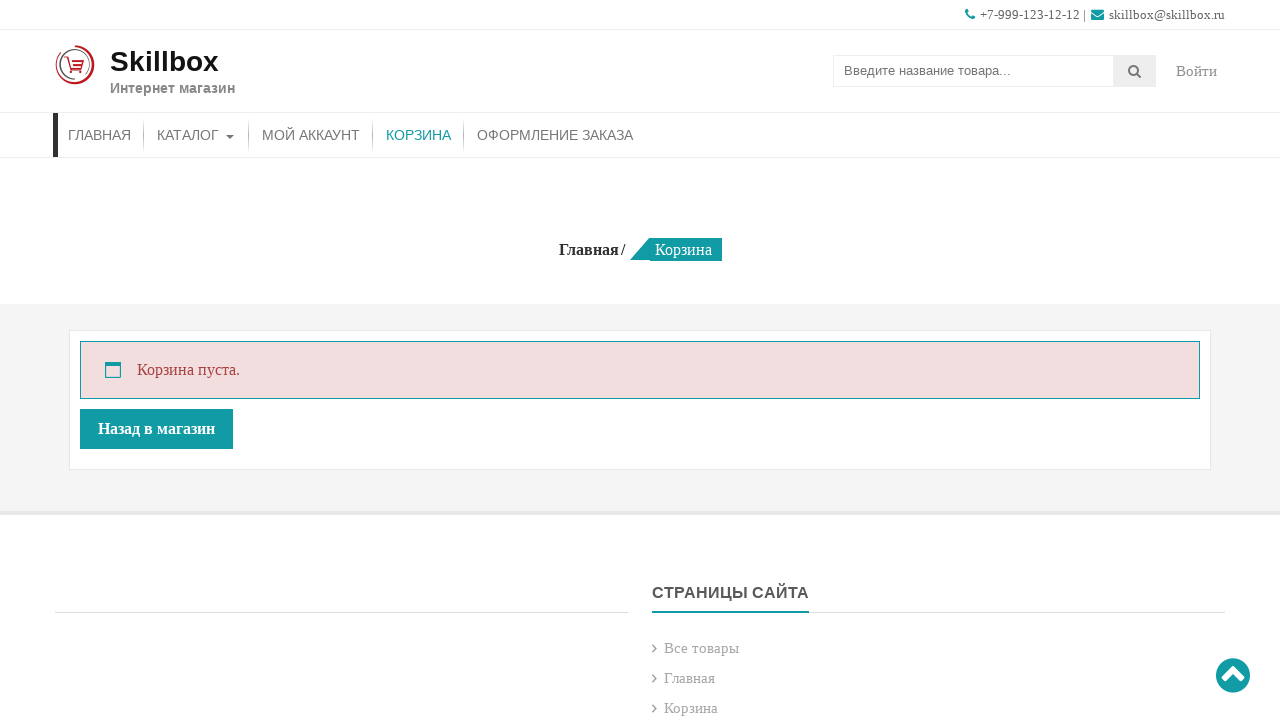

Clicked on Home menu item to navigate back at (100, 135) on li#menu-item-26
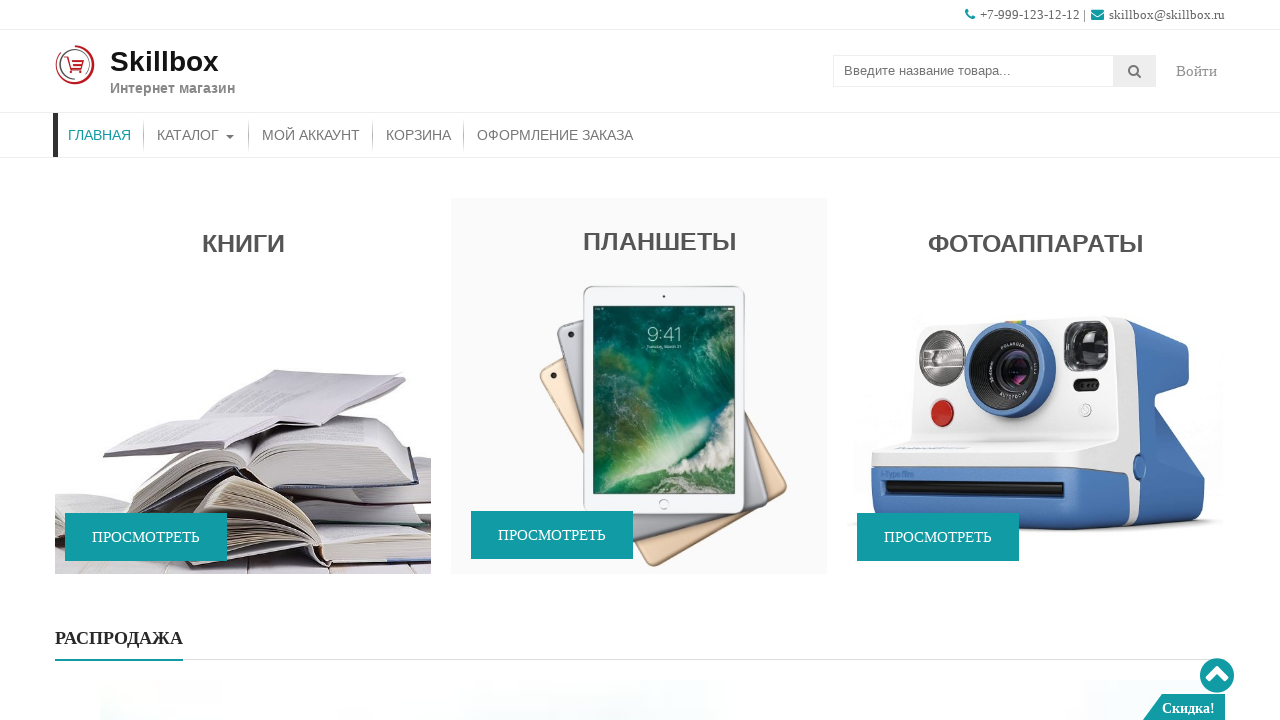

Successfully returned to homepage - promo section visible
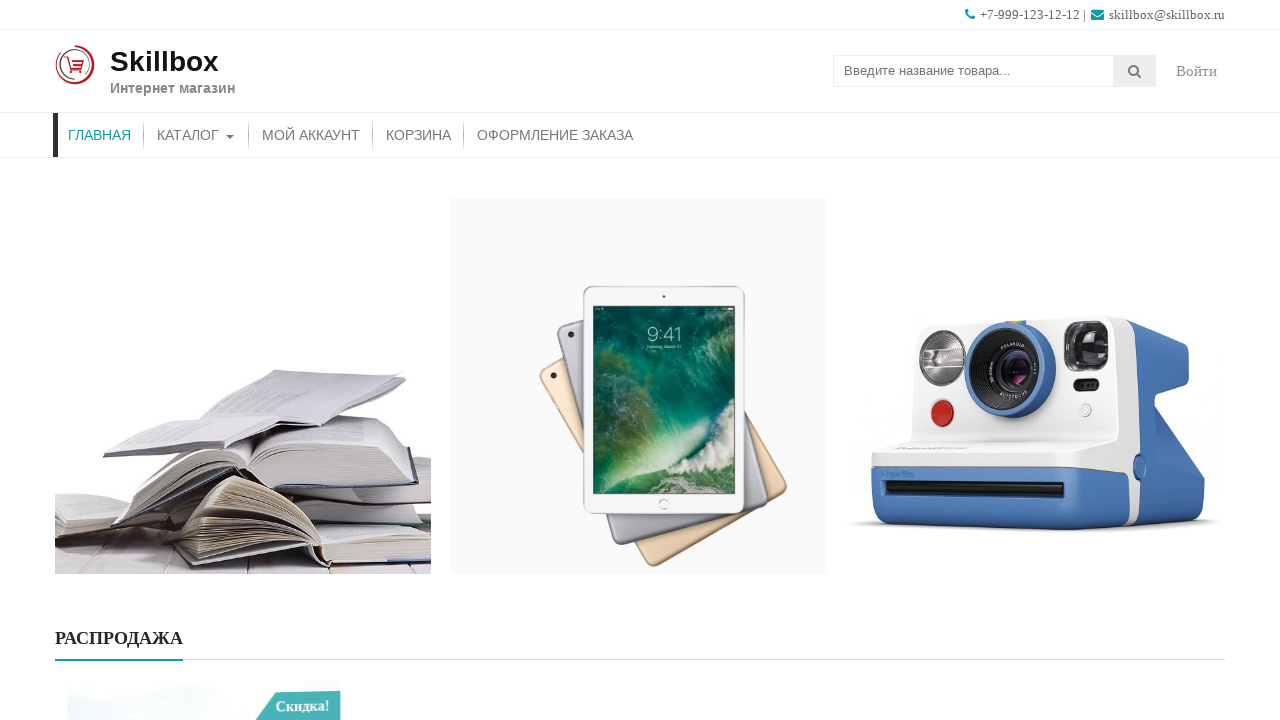

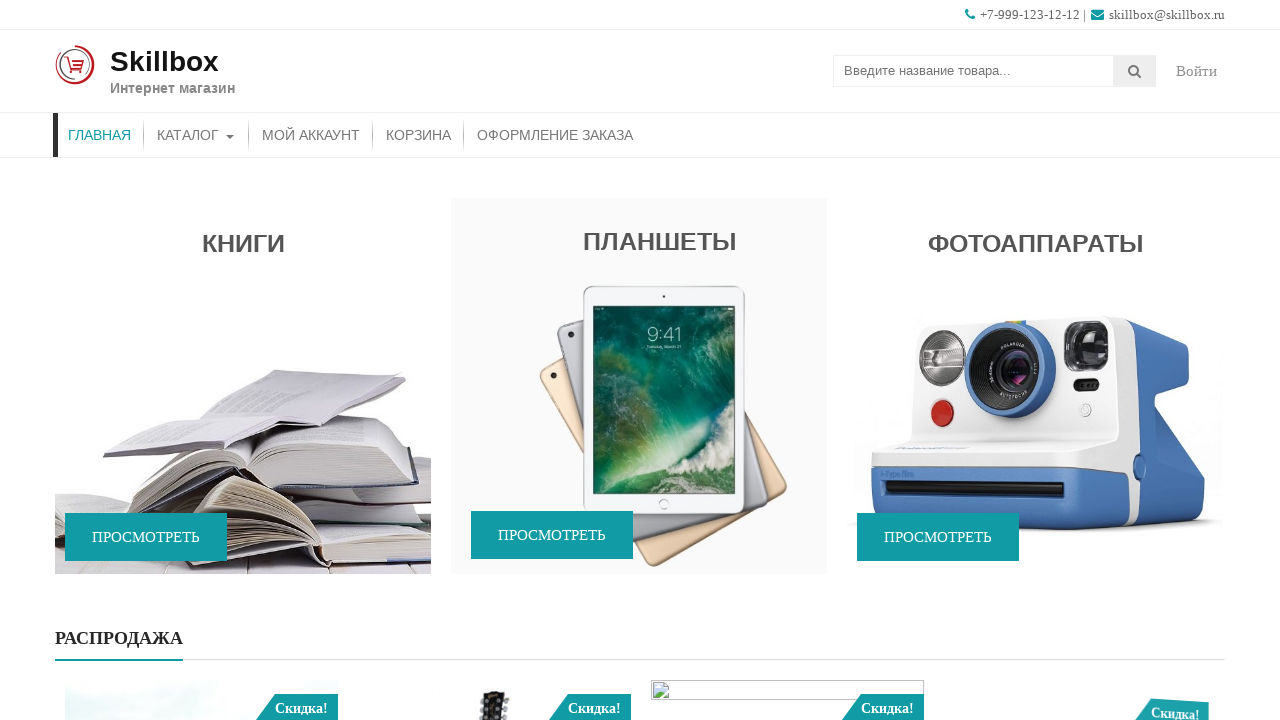